Navigates to Apna.co jobs page, waits for job cards to load, and scrolls through the job listings to verify they are displayed correctly

Starting URL: https://apna.co/jobs

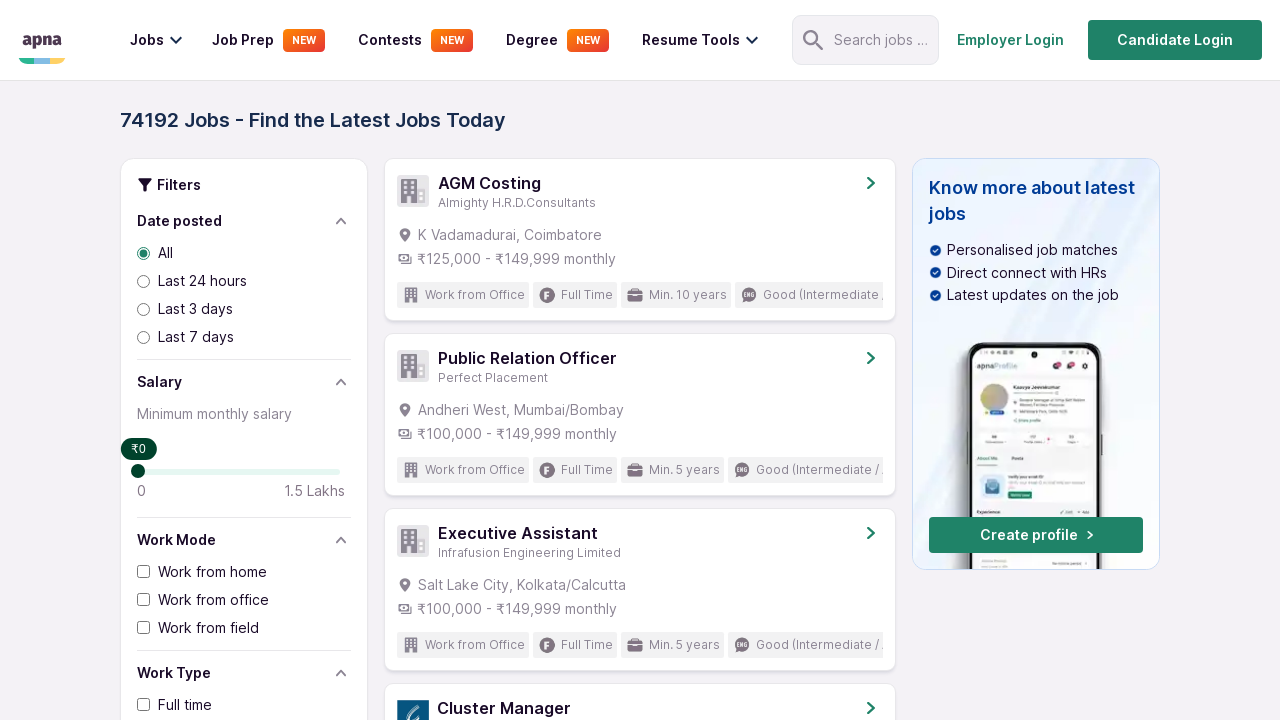

Waited for job cards container to load
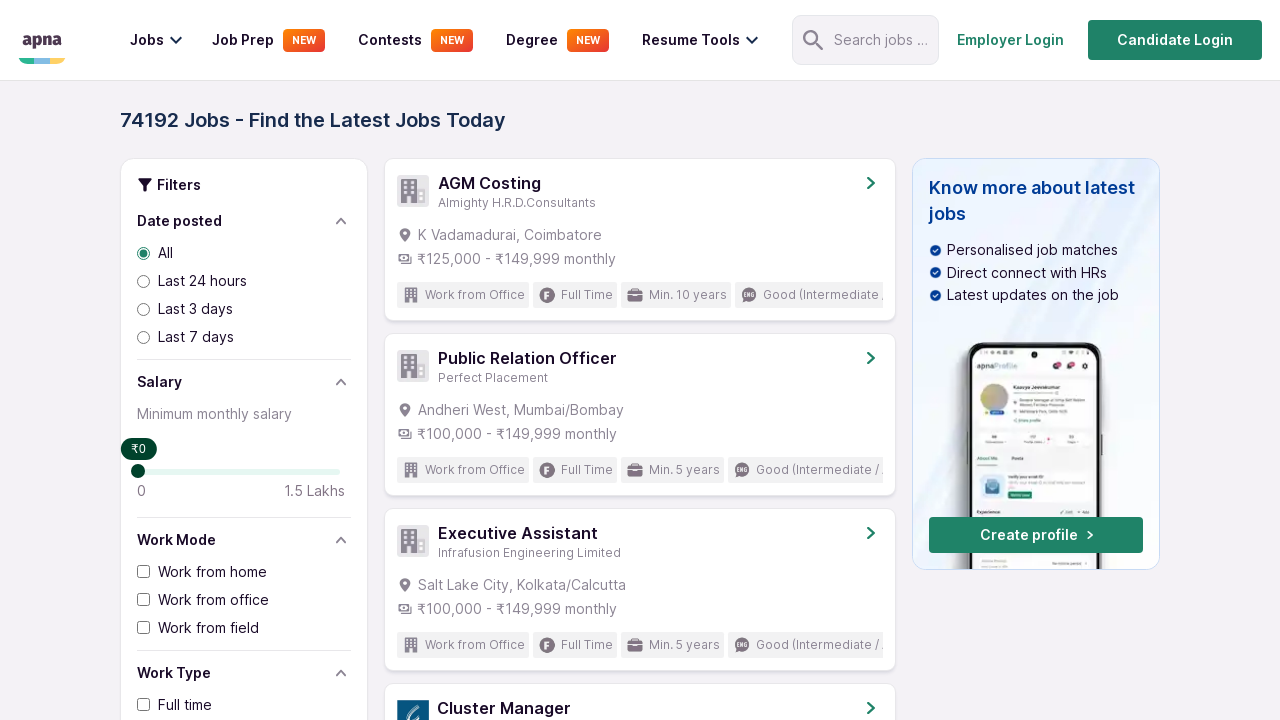

Located job card elements
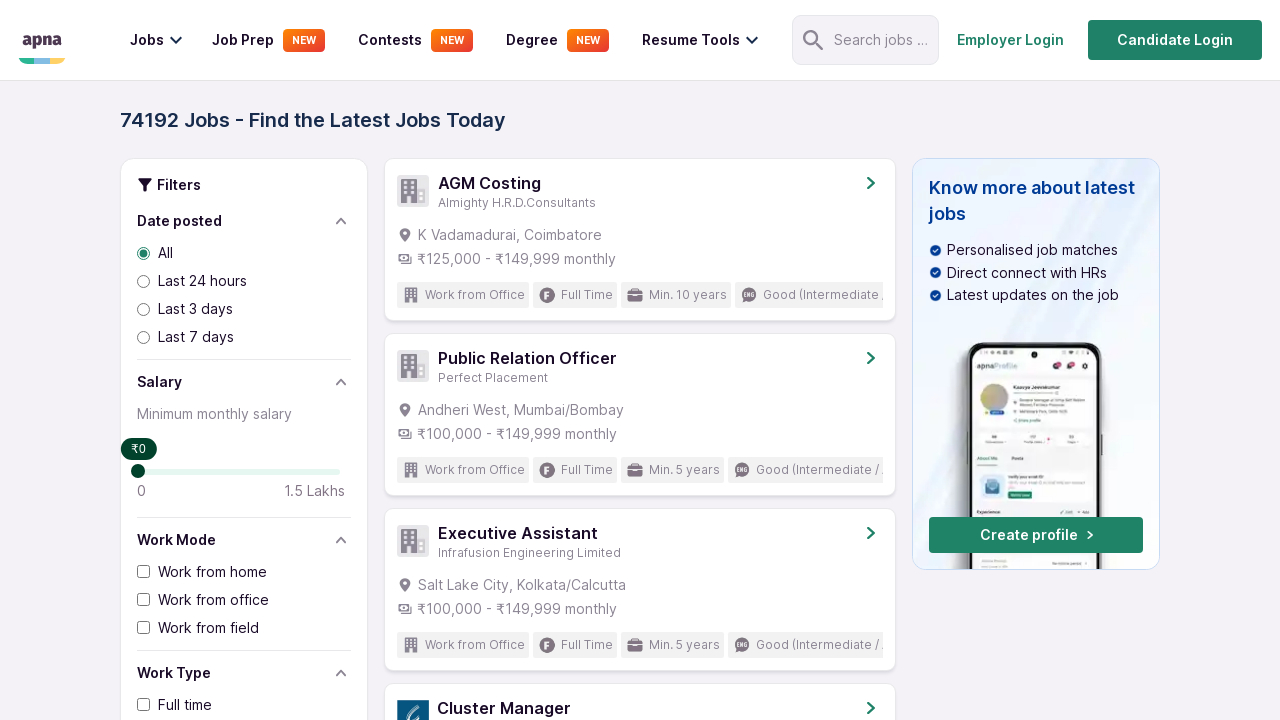

Verified first job card is present
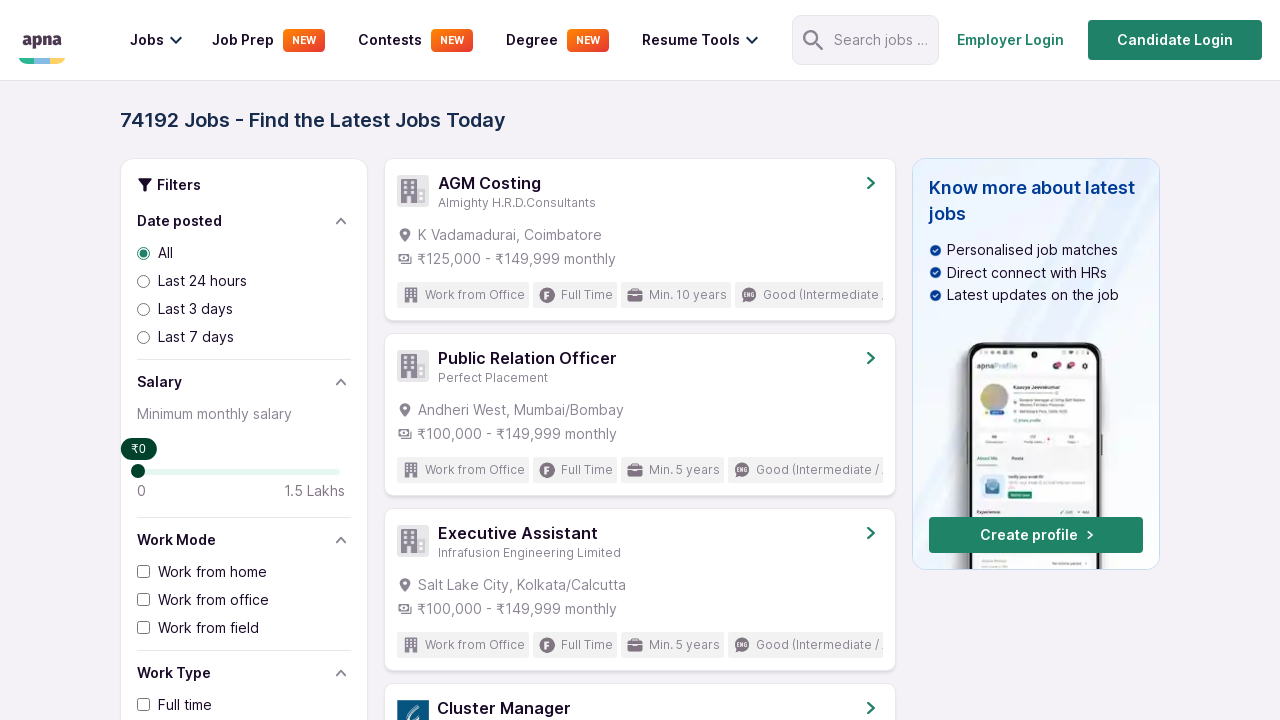

Scrolled down to load more jobs
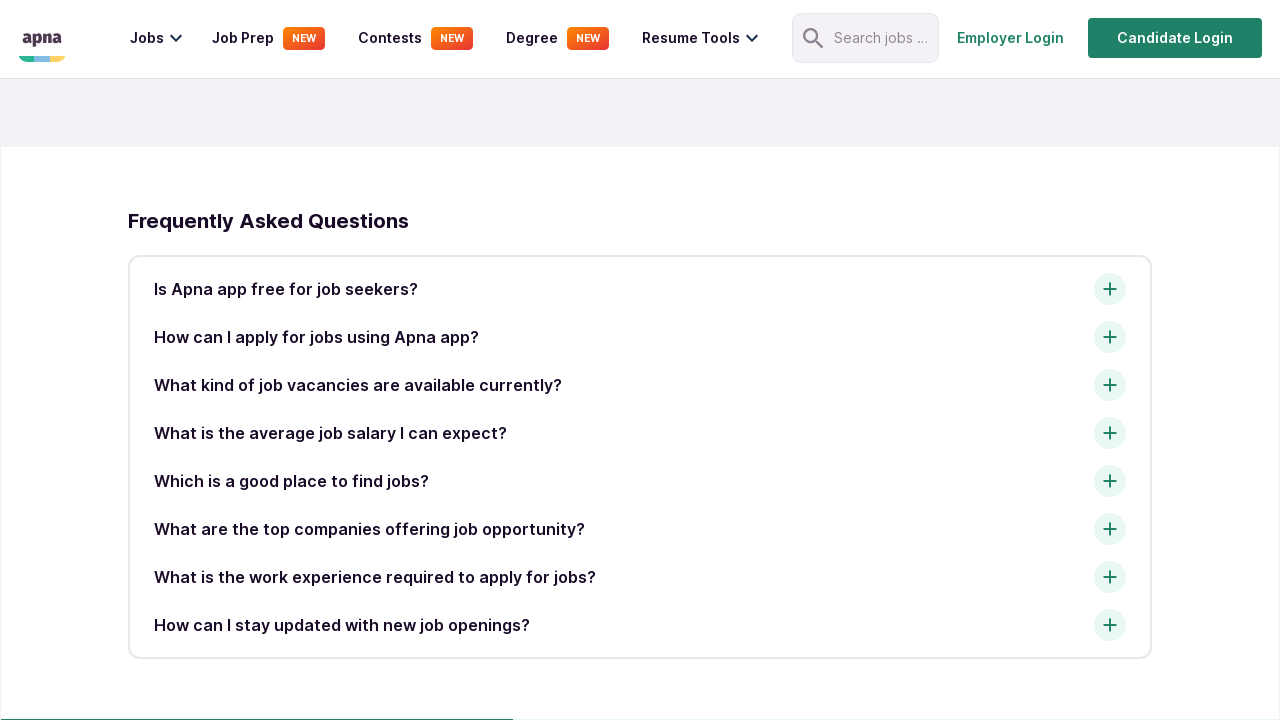

Waited for new content to load after scroll
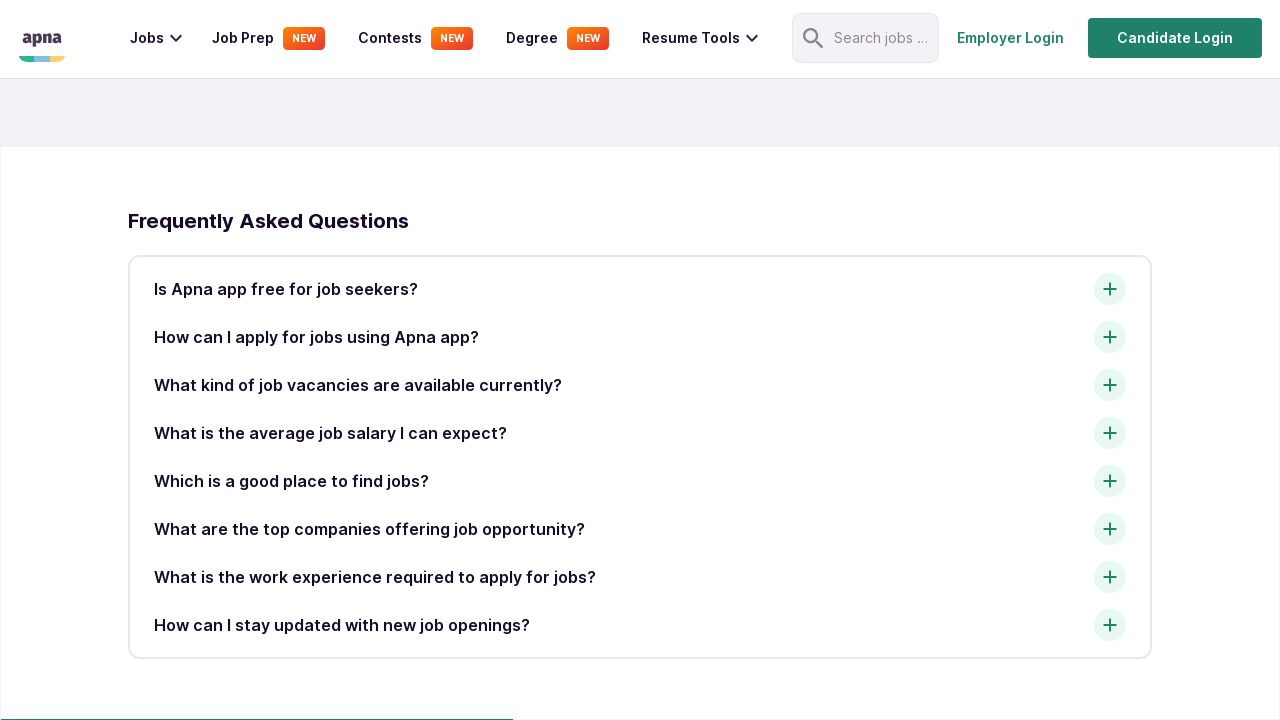

Scrolled again to verify infinite scroll functionality
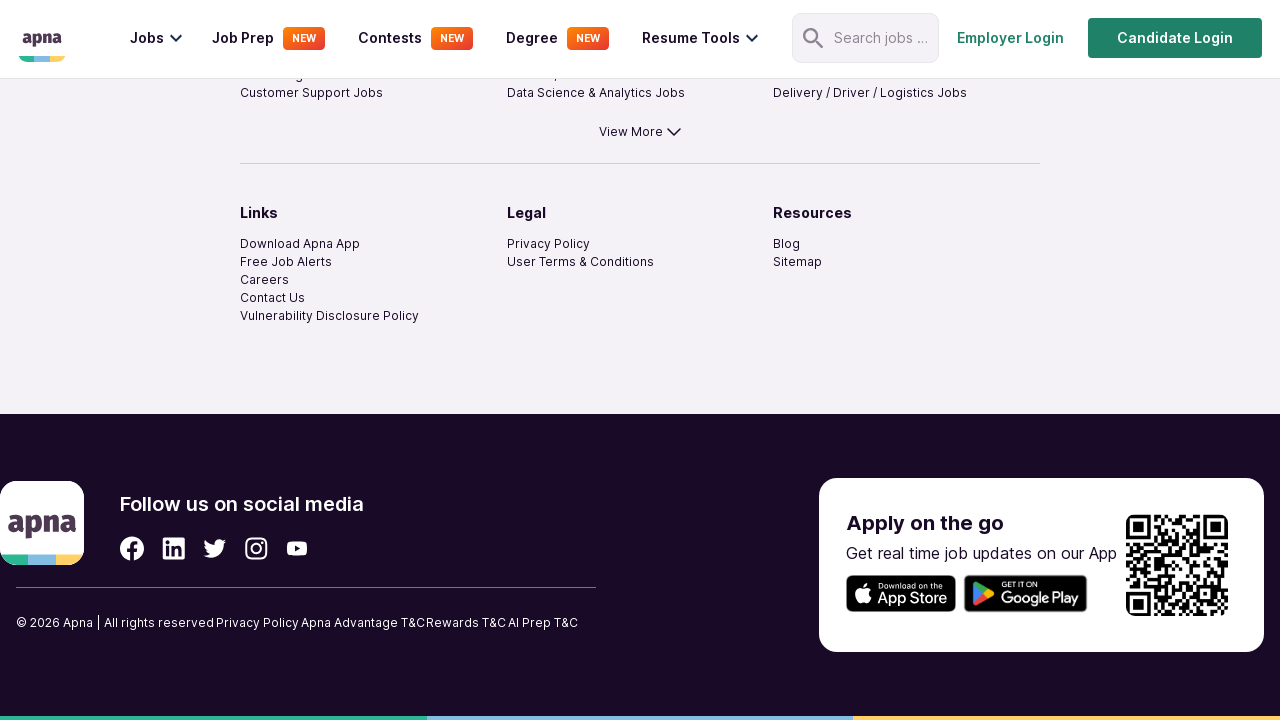

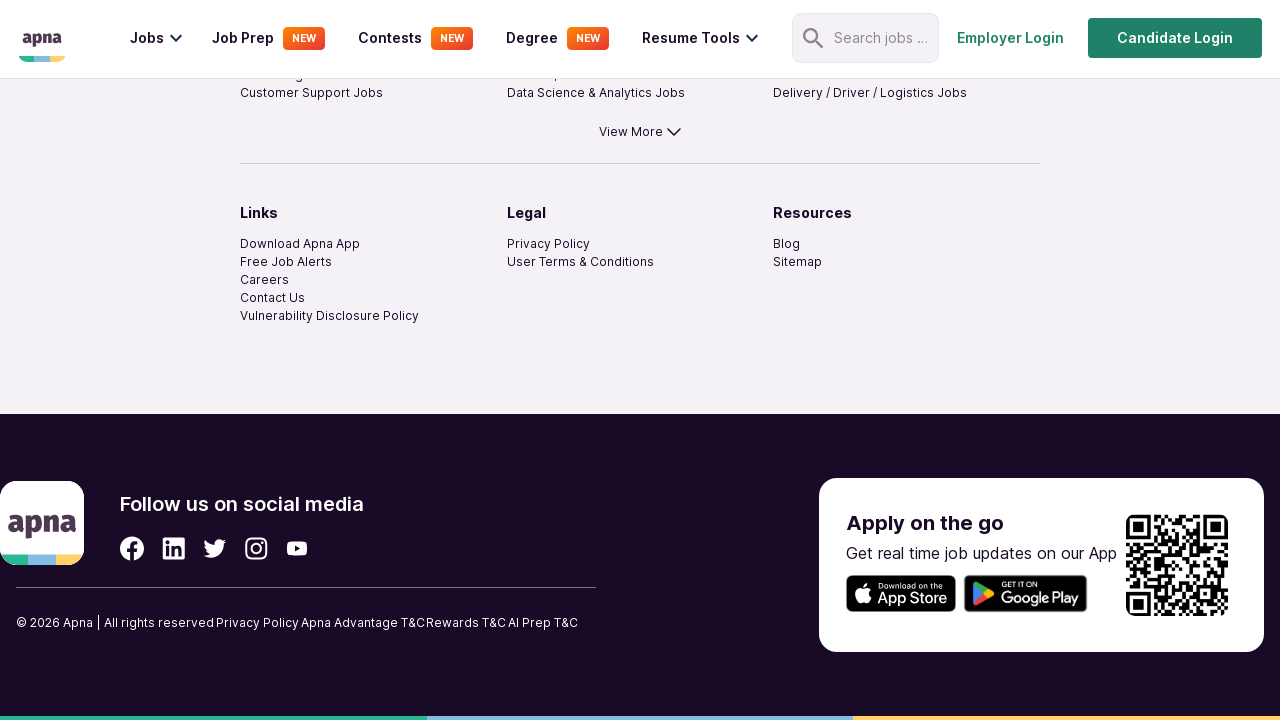